Navigates to Browse Languages and verifies the table column headers

Starting URL: http://www.99-bottles-of-beer.net/

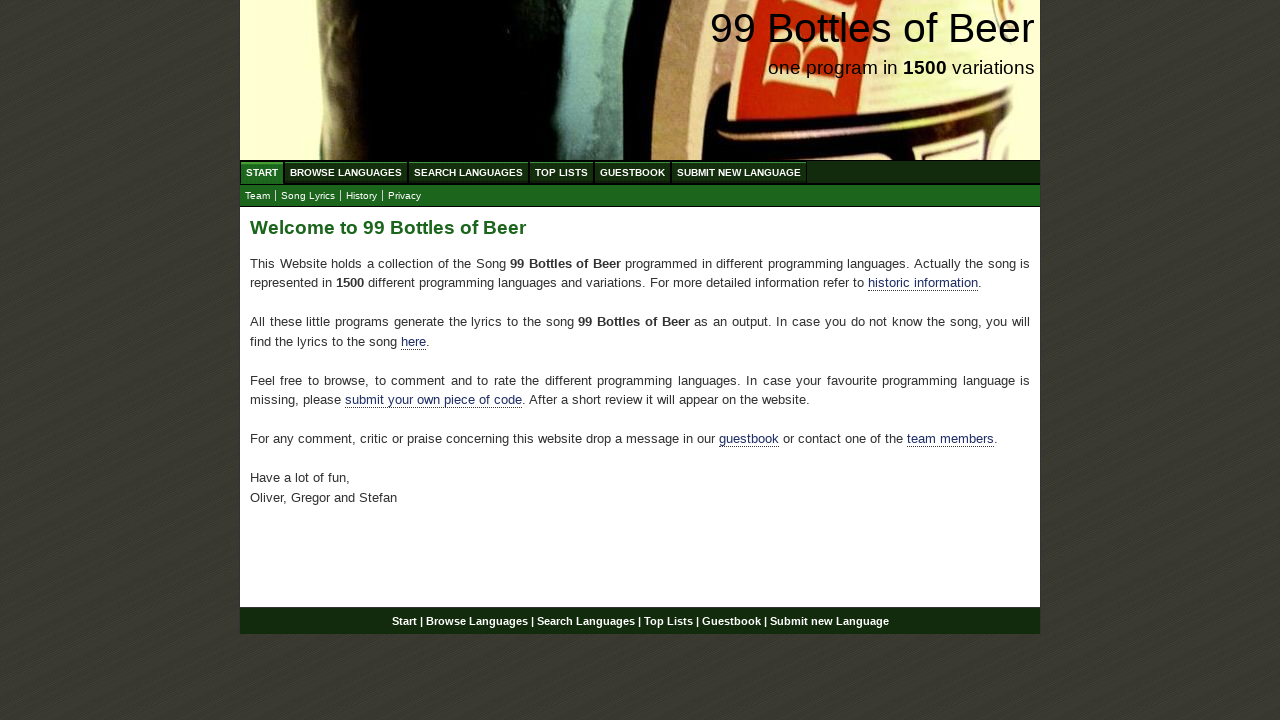

Clicked on Browse Languages menu item at (346, 172) on xpath=//ul[@id='menu']/li/a[@href='/abc.html']
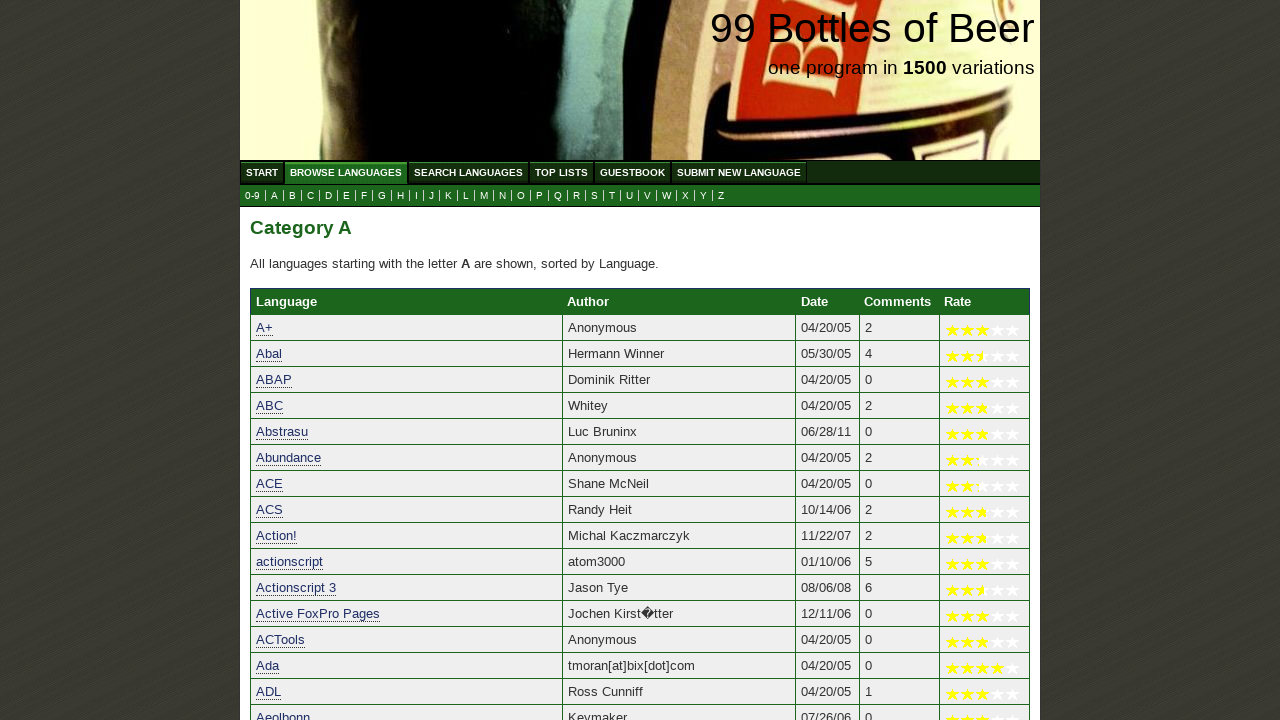

Located Language column header element
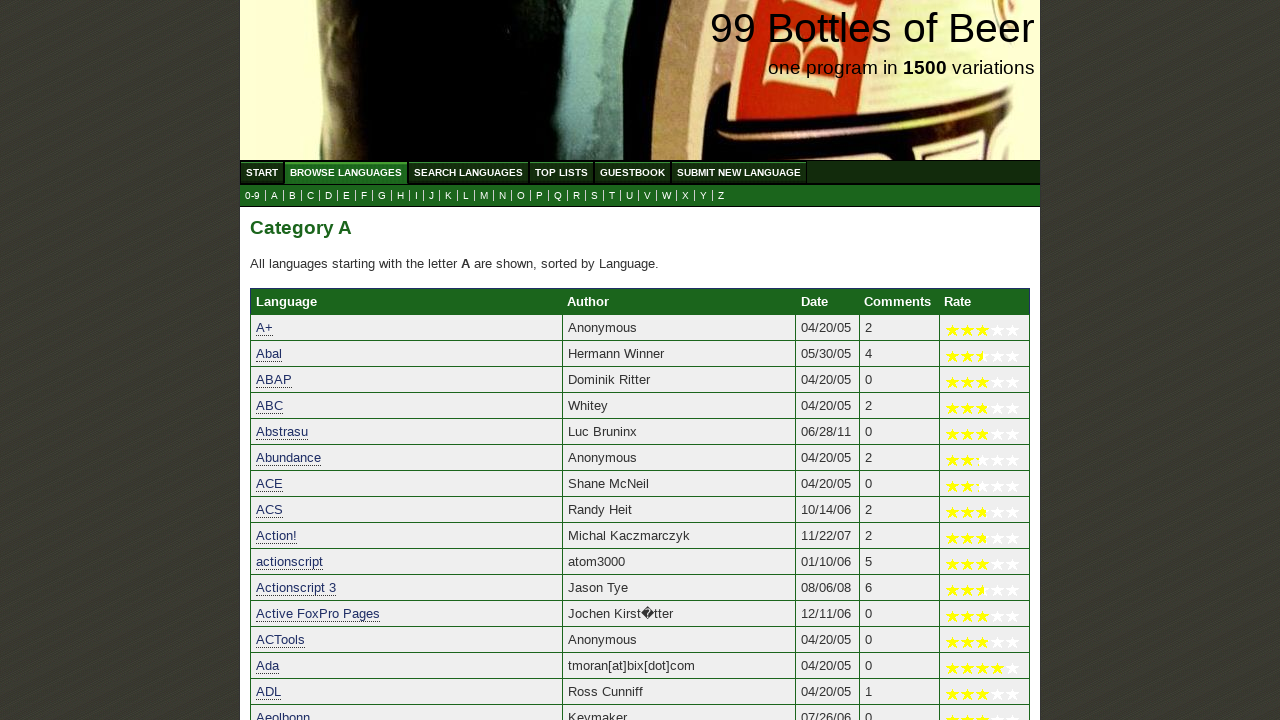

Located Author column header element
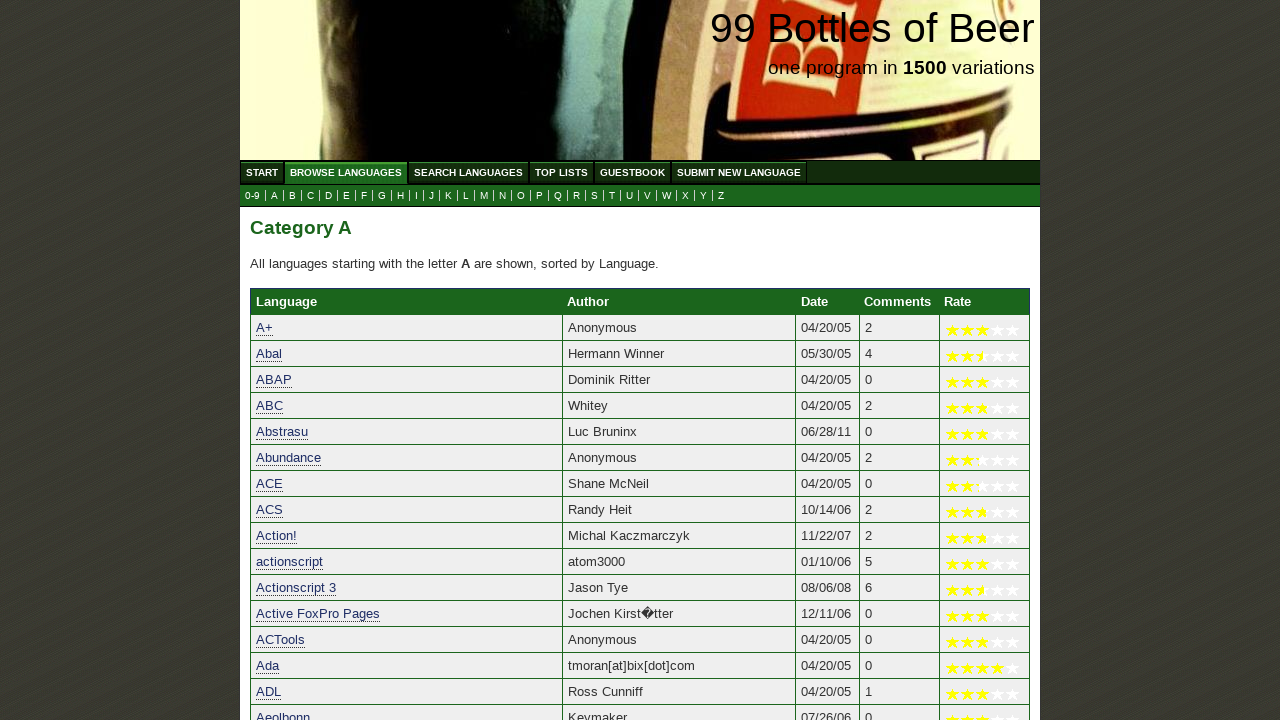

Verified Language column header text content equals 'Language'
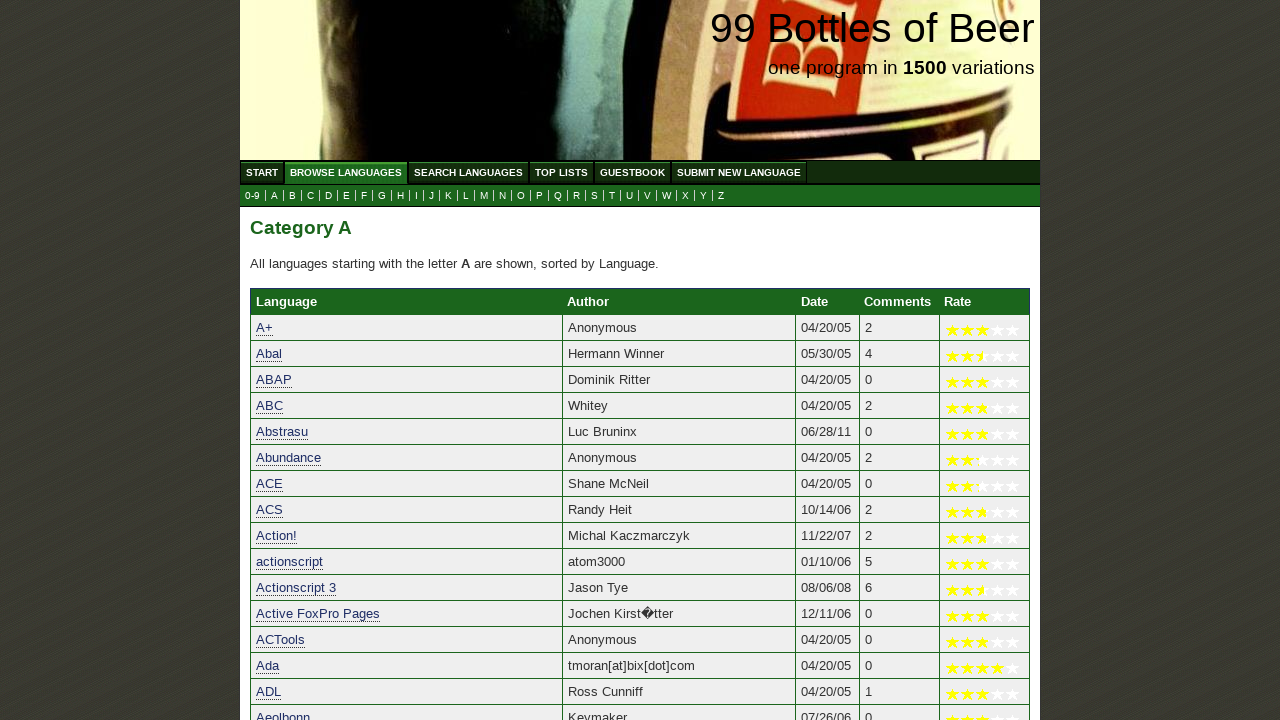

Verified Author column header text content equals 'Author'
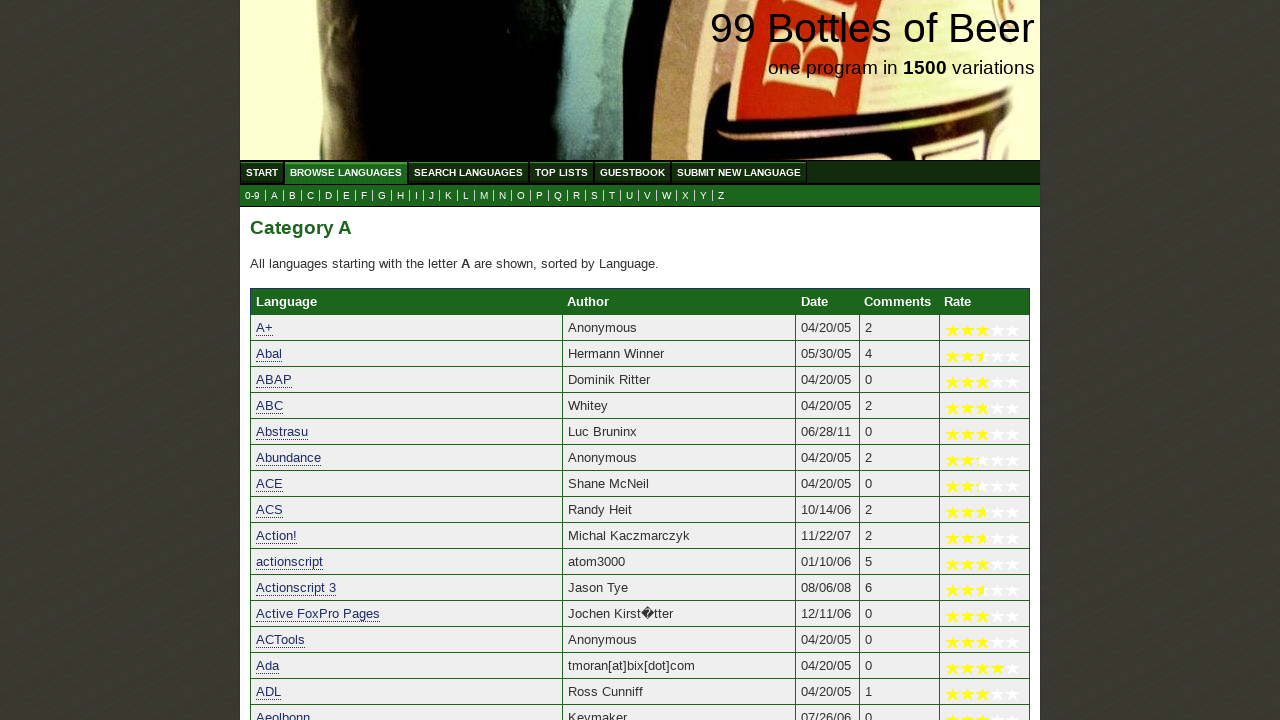

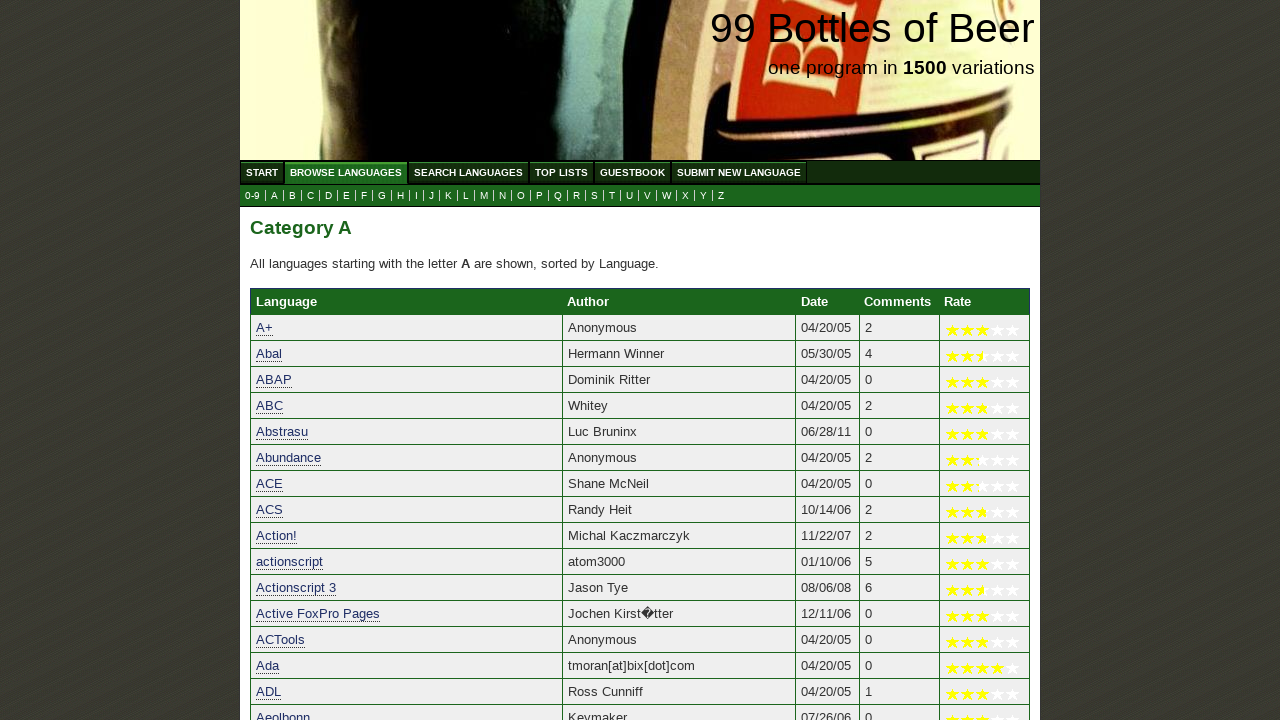